Tests YouTube search functionality by entering different search queries and submitting them

Starting URL: https://www.youtube.com/

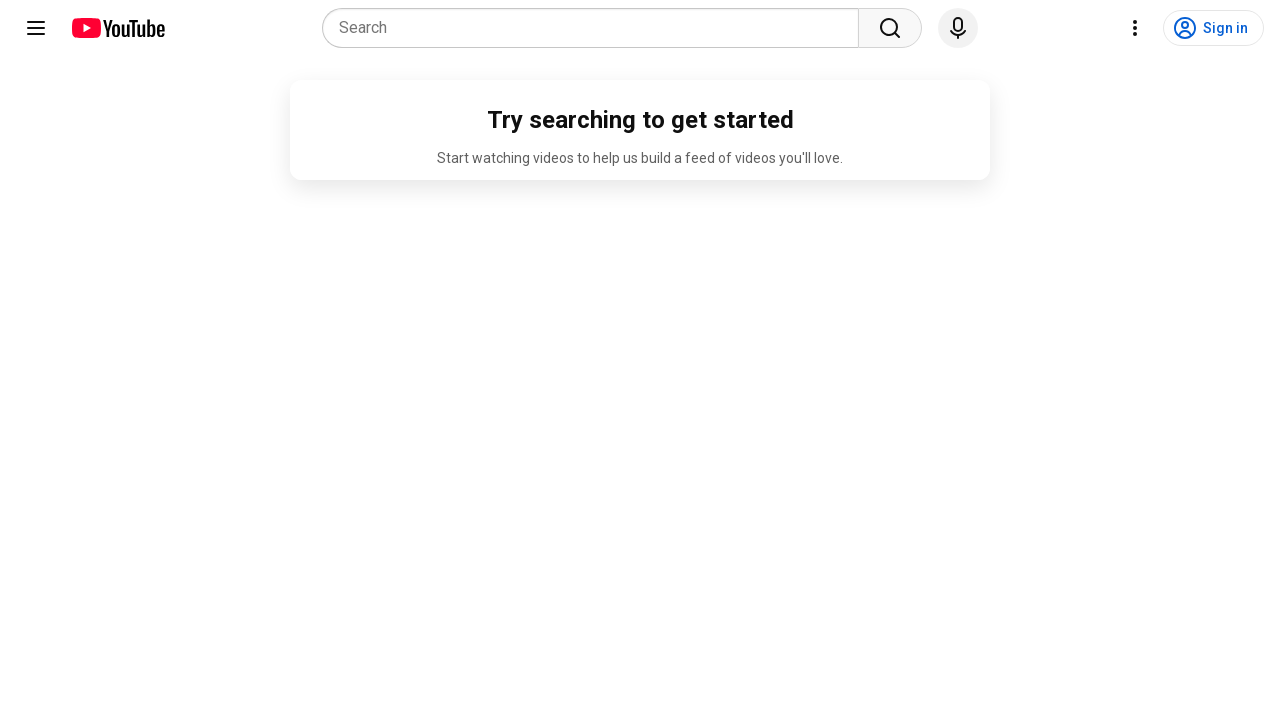

Filled search field with 'MKT' on input[name='search_query']
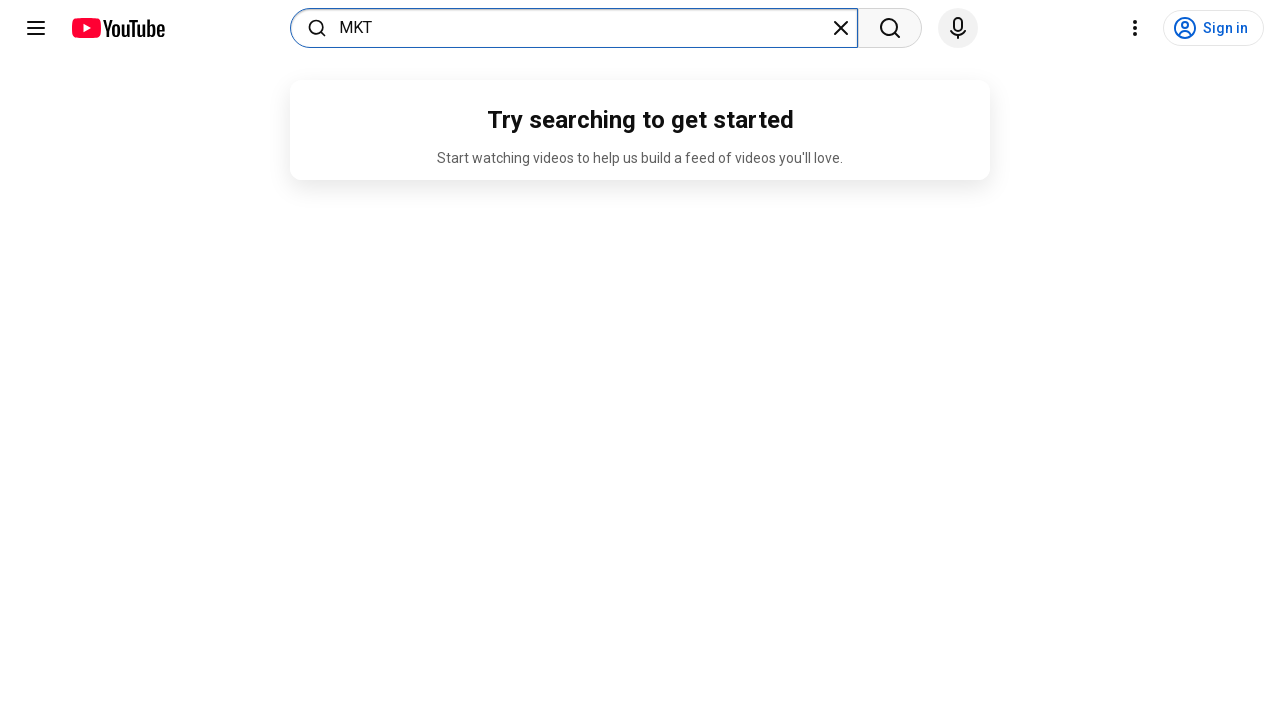

Pressed Enter to submit 'MKT' search query on input[name='search_query']
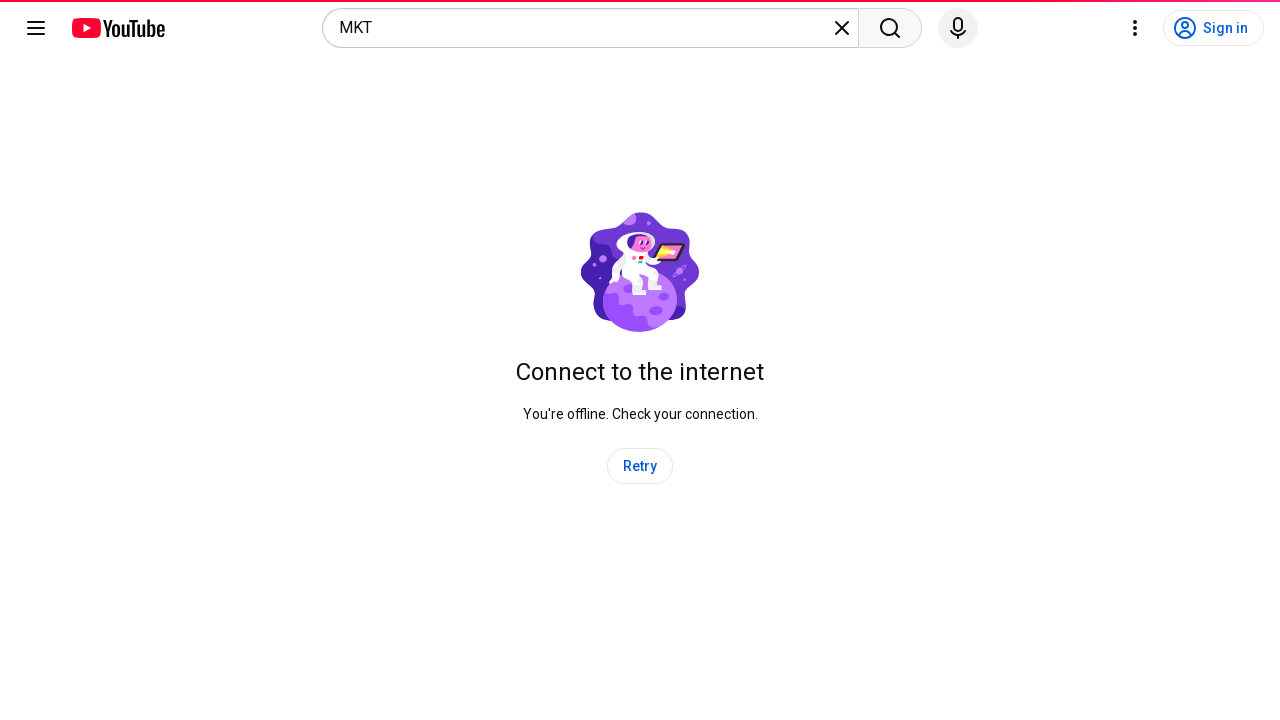

Waited 2 seconds for search results to load
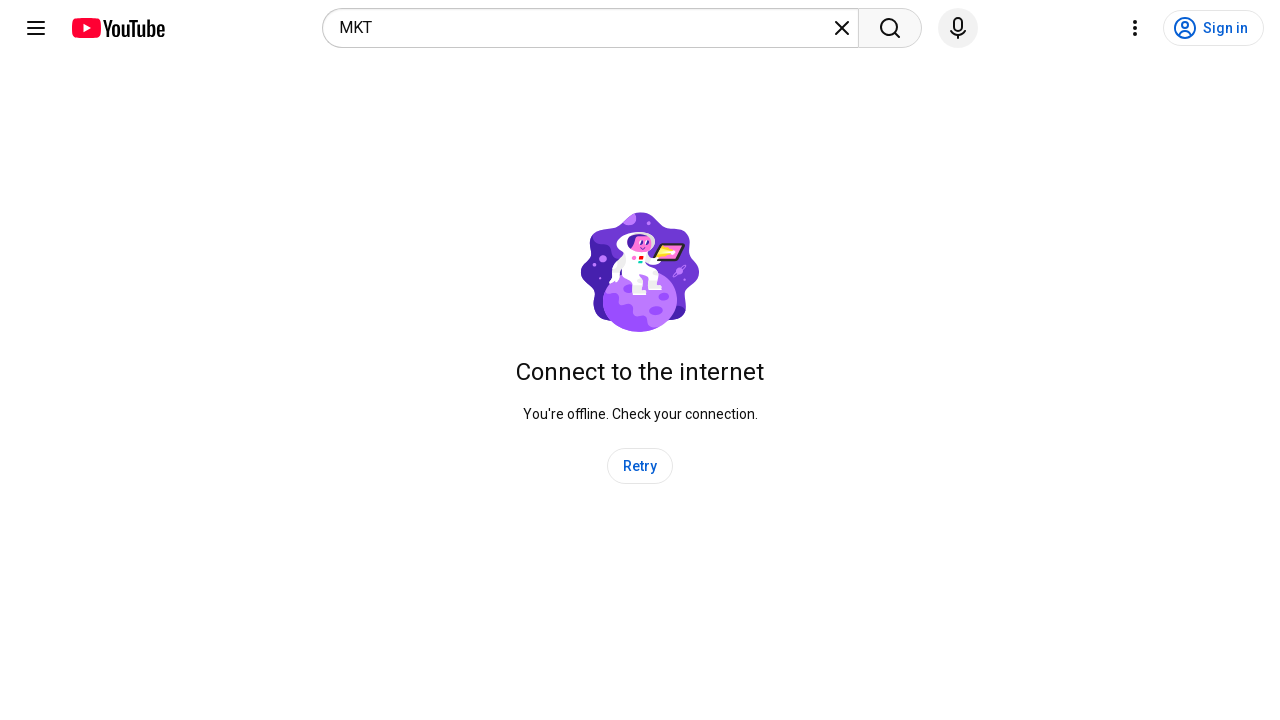

Navigated to YouTube home page
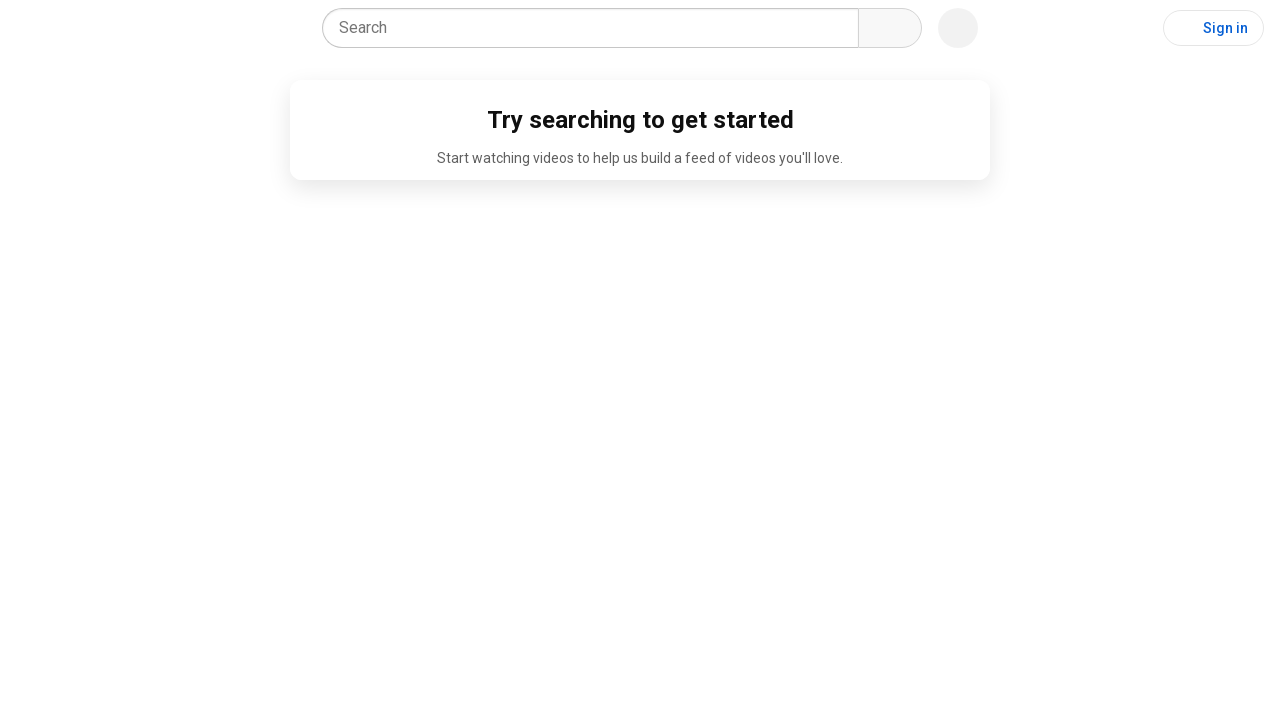

Filled search field with 'Testing' on input[name='search_query']
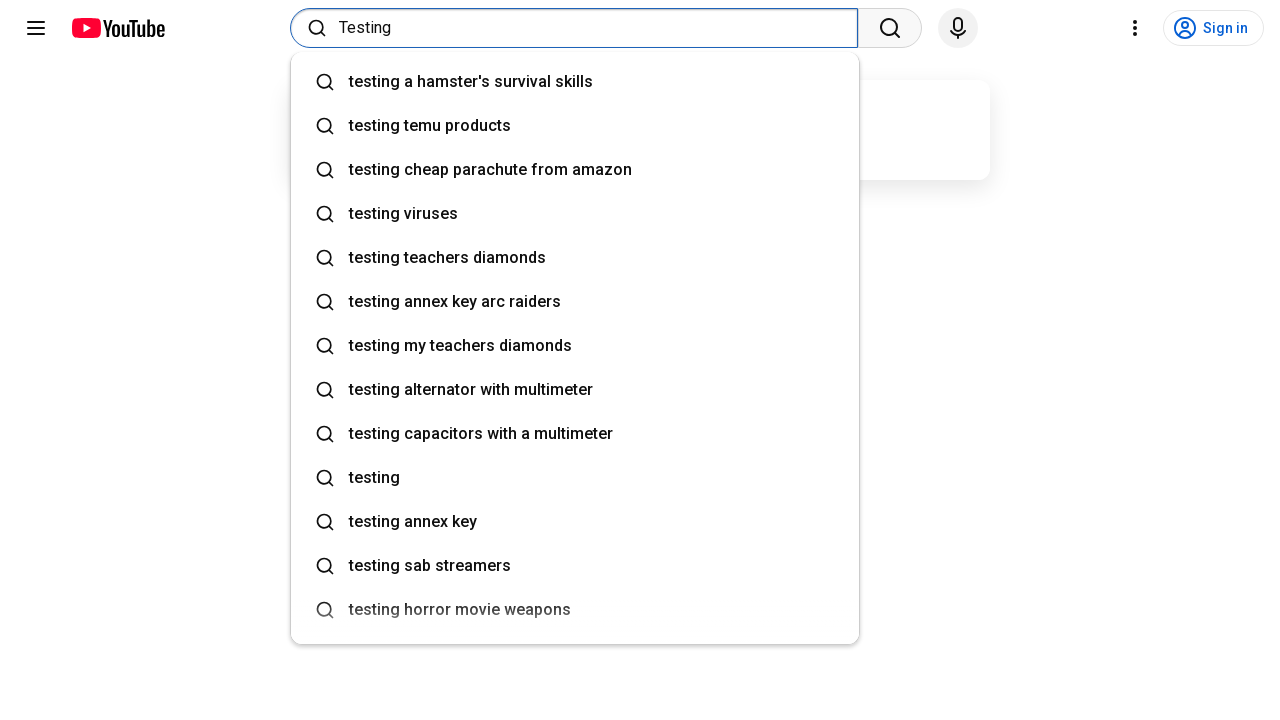

Pressed Enter to submit 'Testing' search query on input[name='search_query']
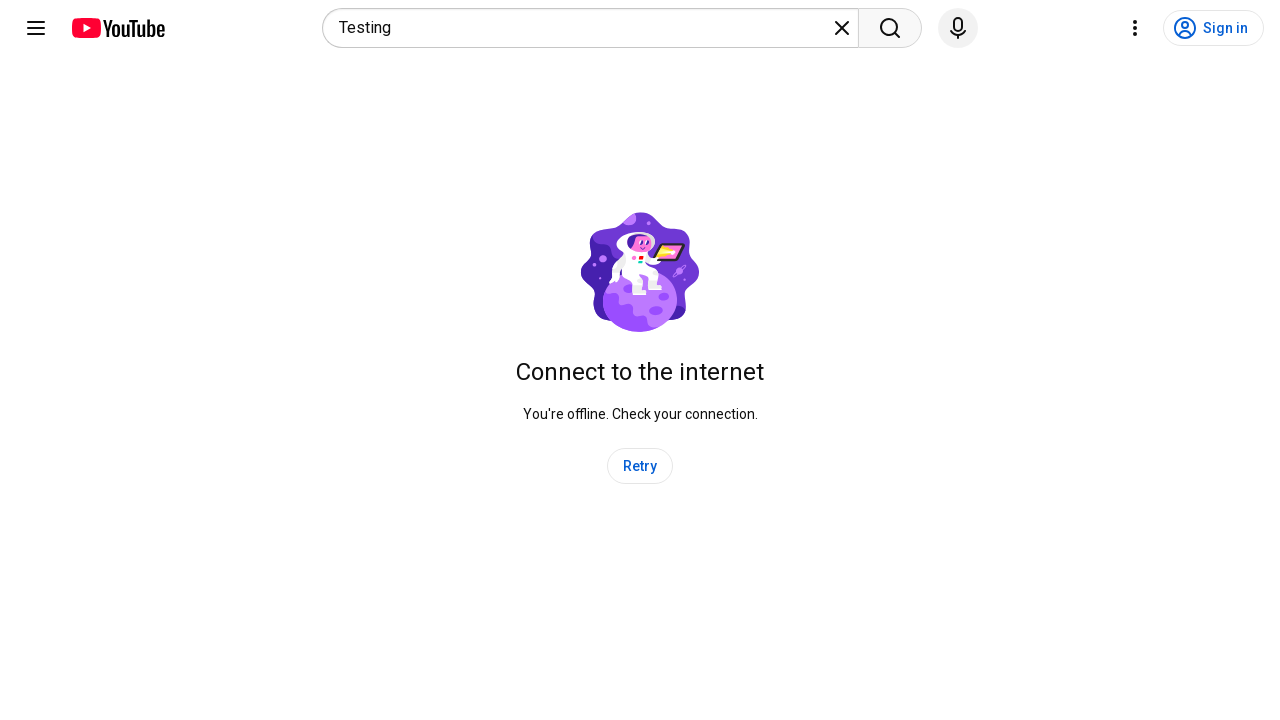

Waited 2 seconds for search results to load
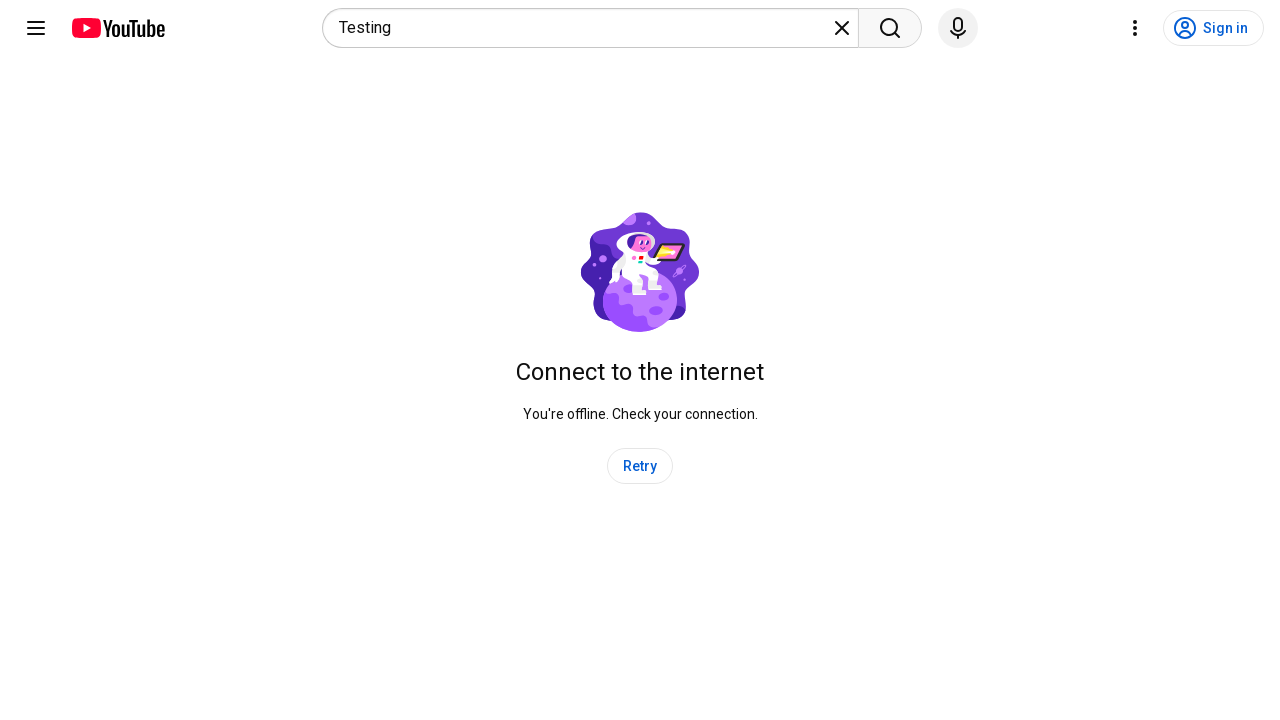

Navigated to YouTube home page
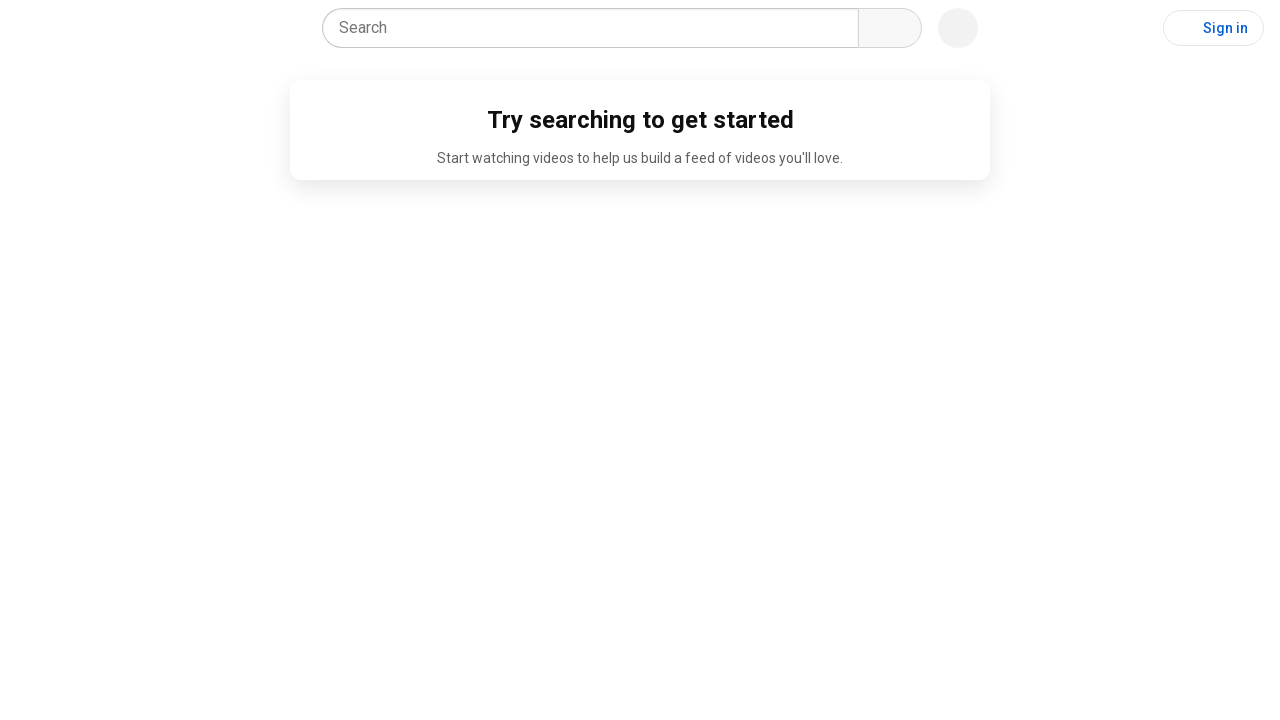

Filled search field with 'Java' on input[name='search_query']
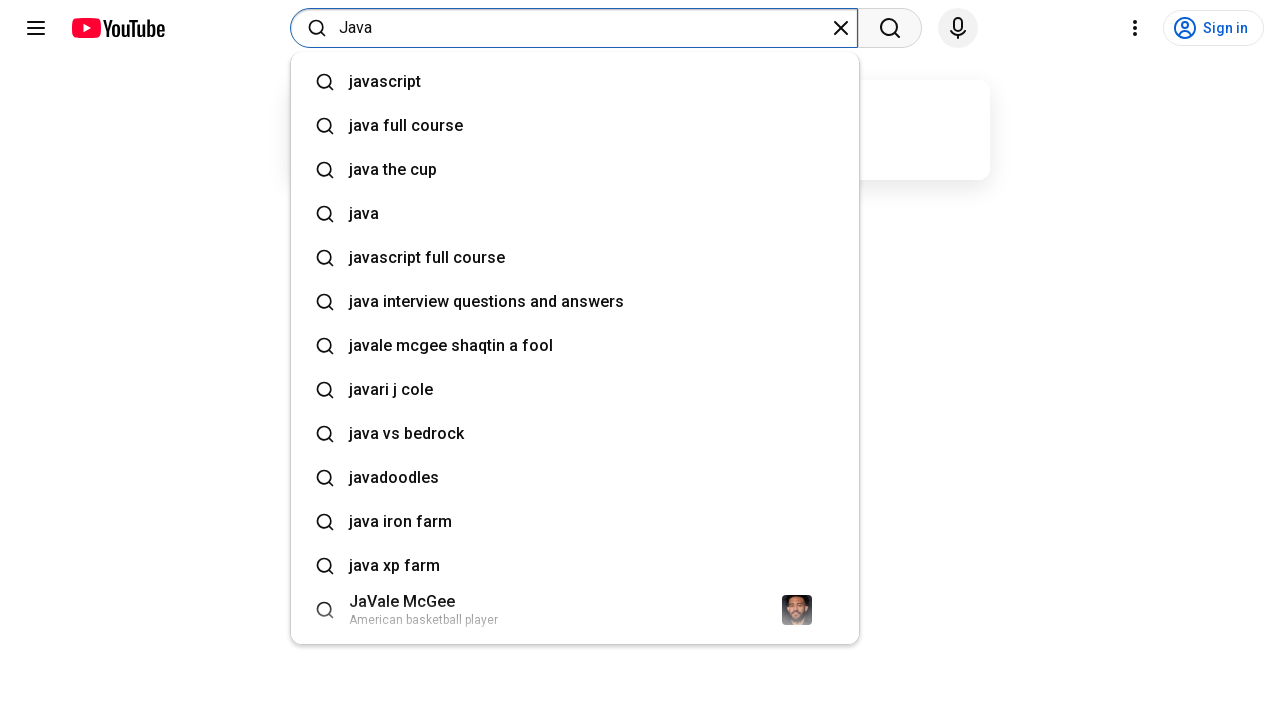

Pressed Enter to submit 'Java' search query on input[name='search_query']
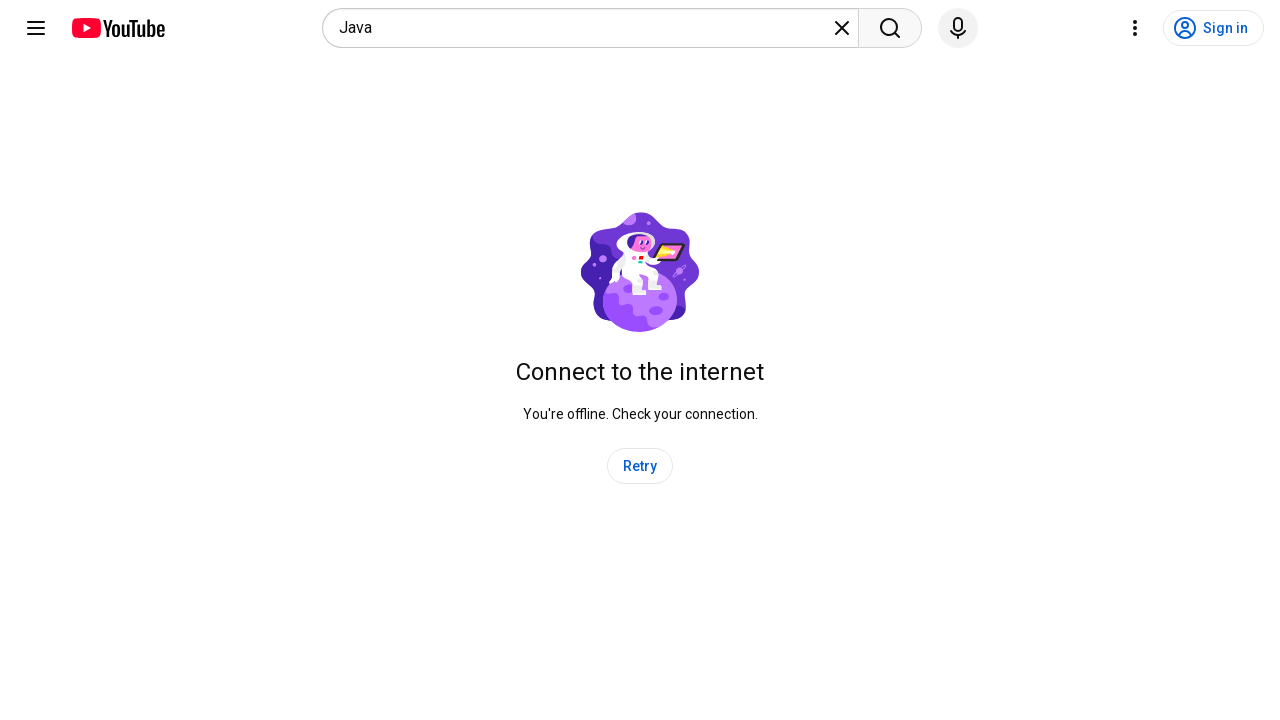

Waited 2 seconds for search results to load
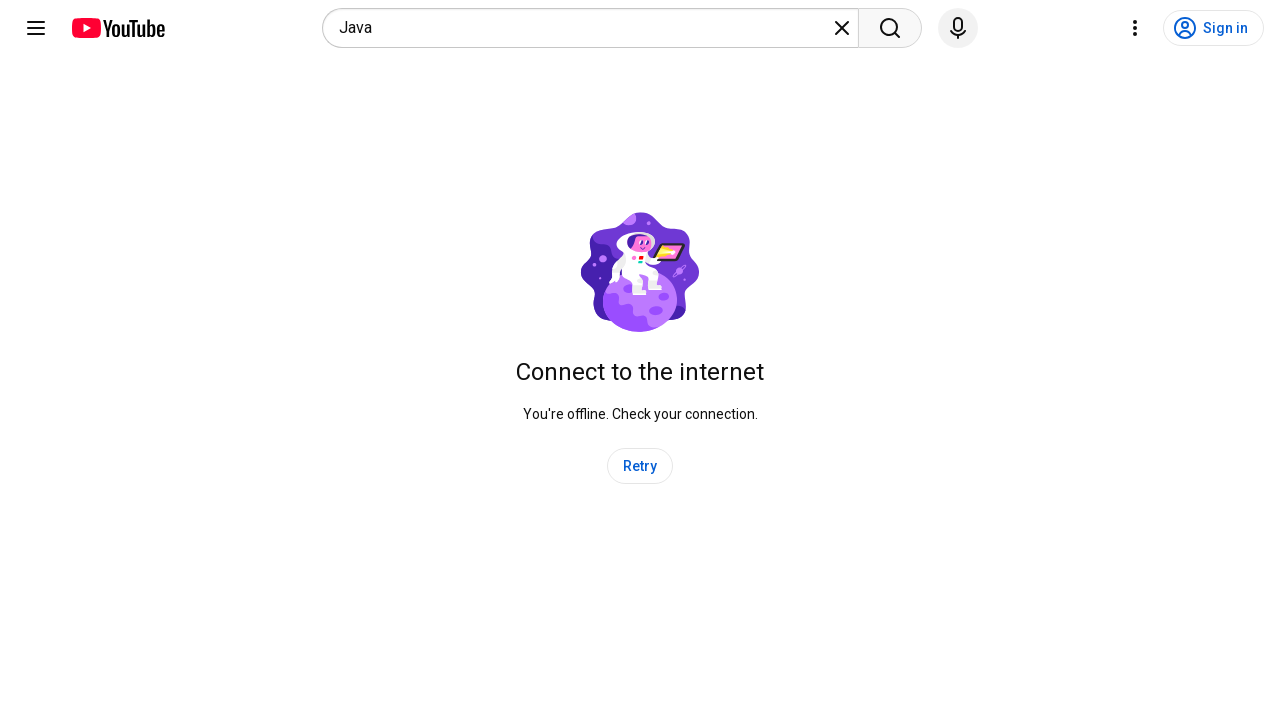

Navigated to YouTube home page
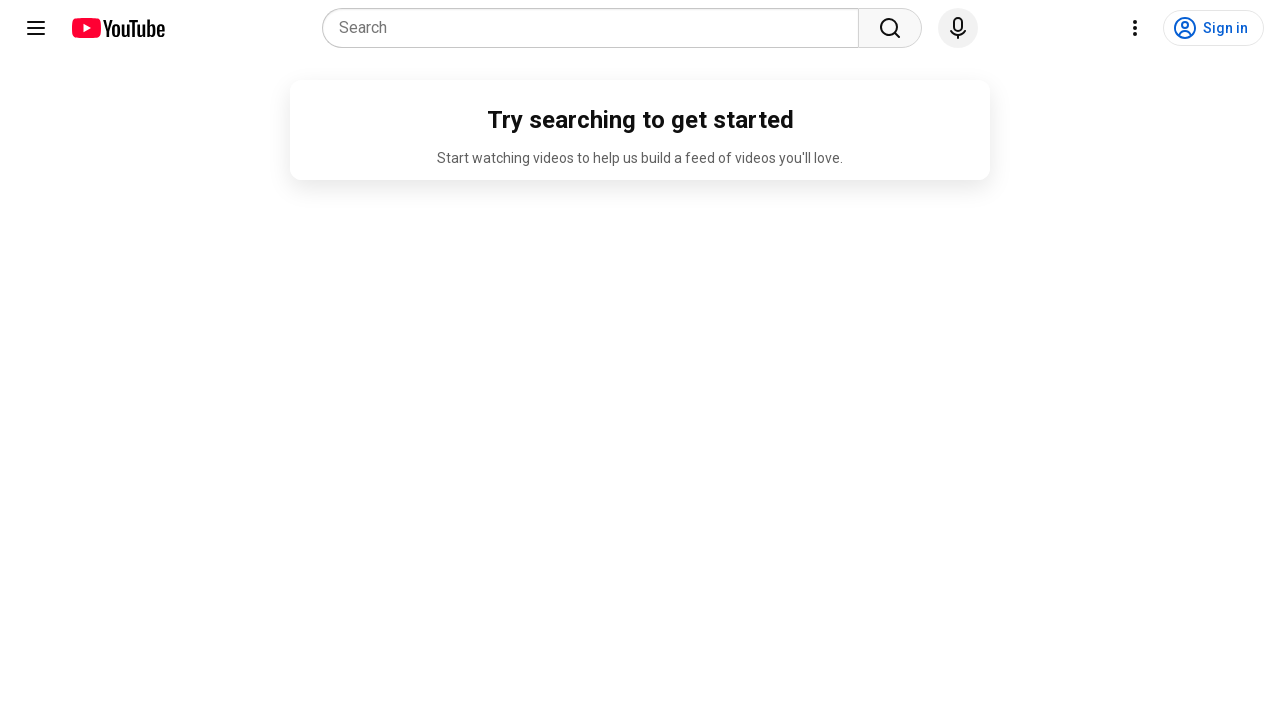

Filled search field with 'Selenium' on input[name='search_query']
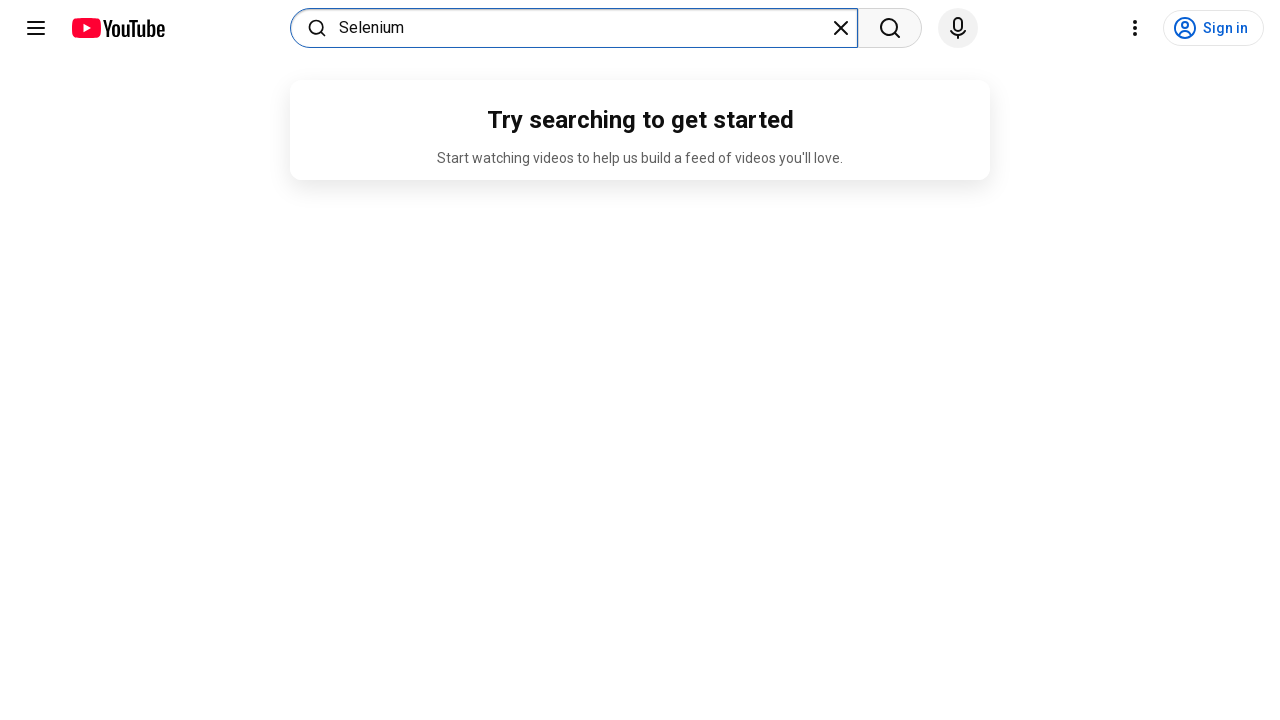

Pressed Enter to submit 'Selenium' search query on input[name='search_query']
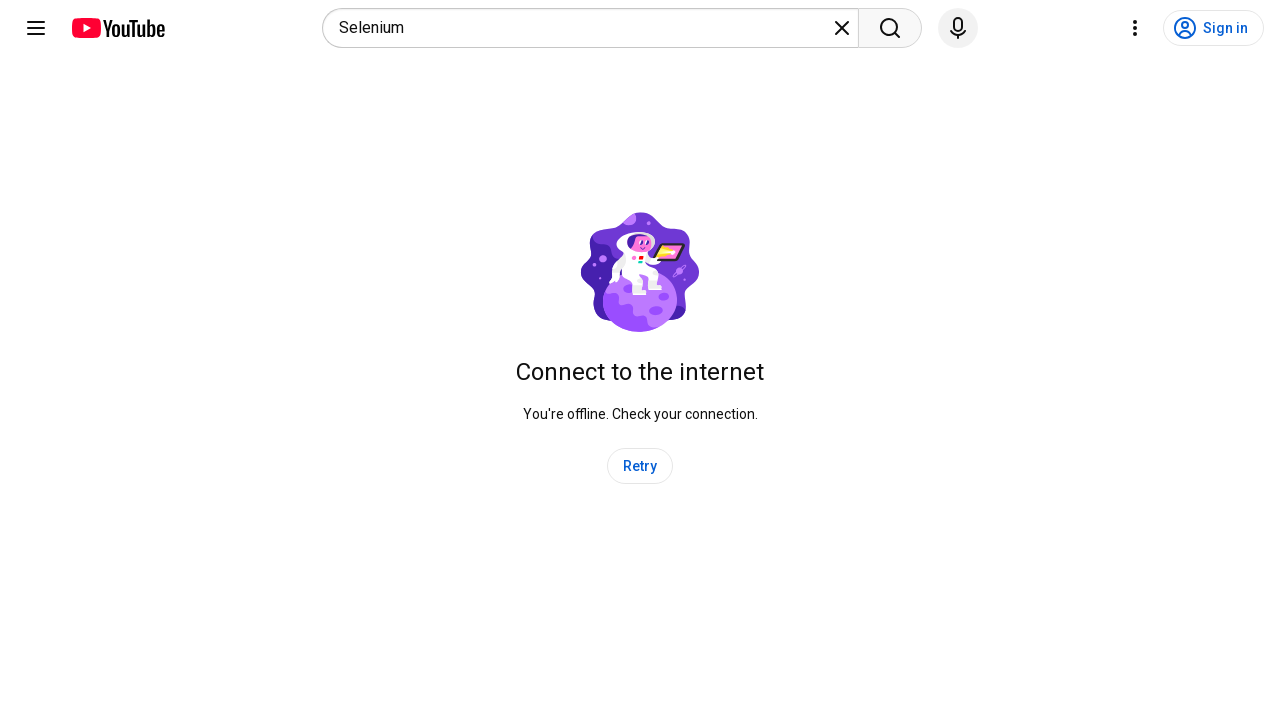

Waited 2 seconds for search results to load
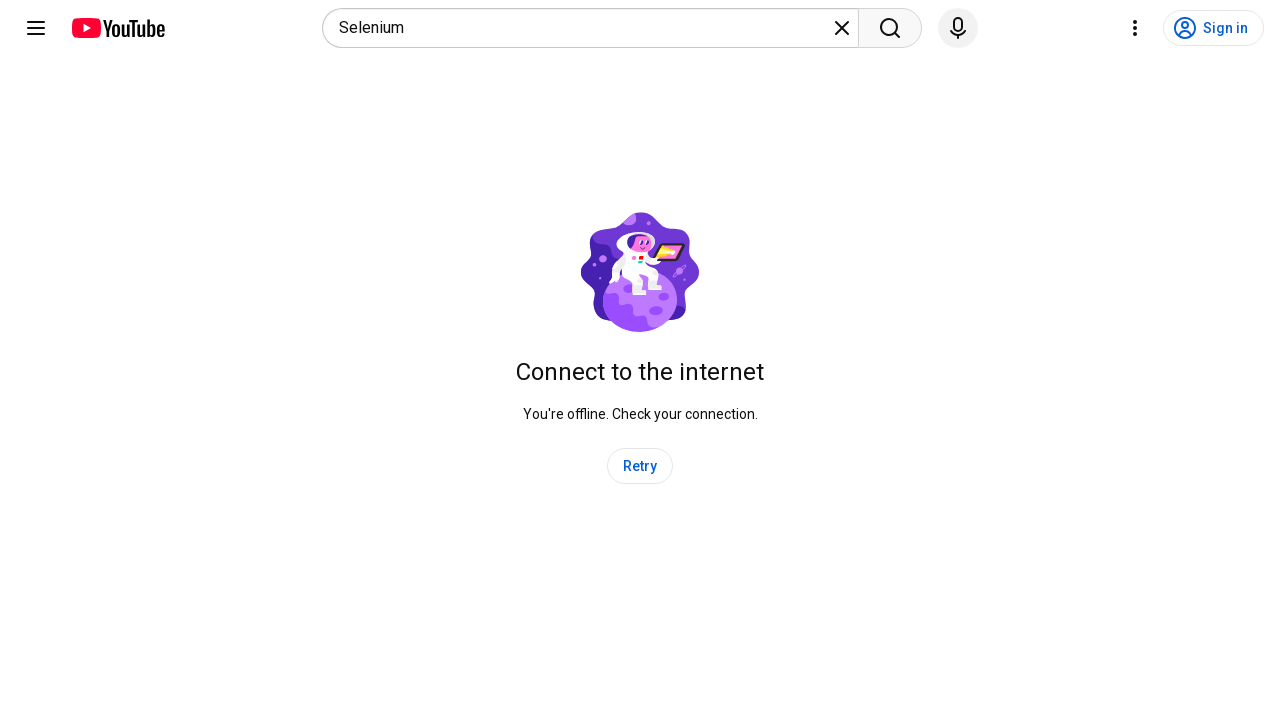

Navigated to YouTube home page
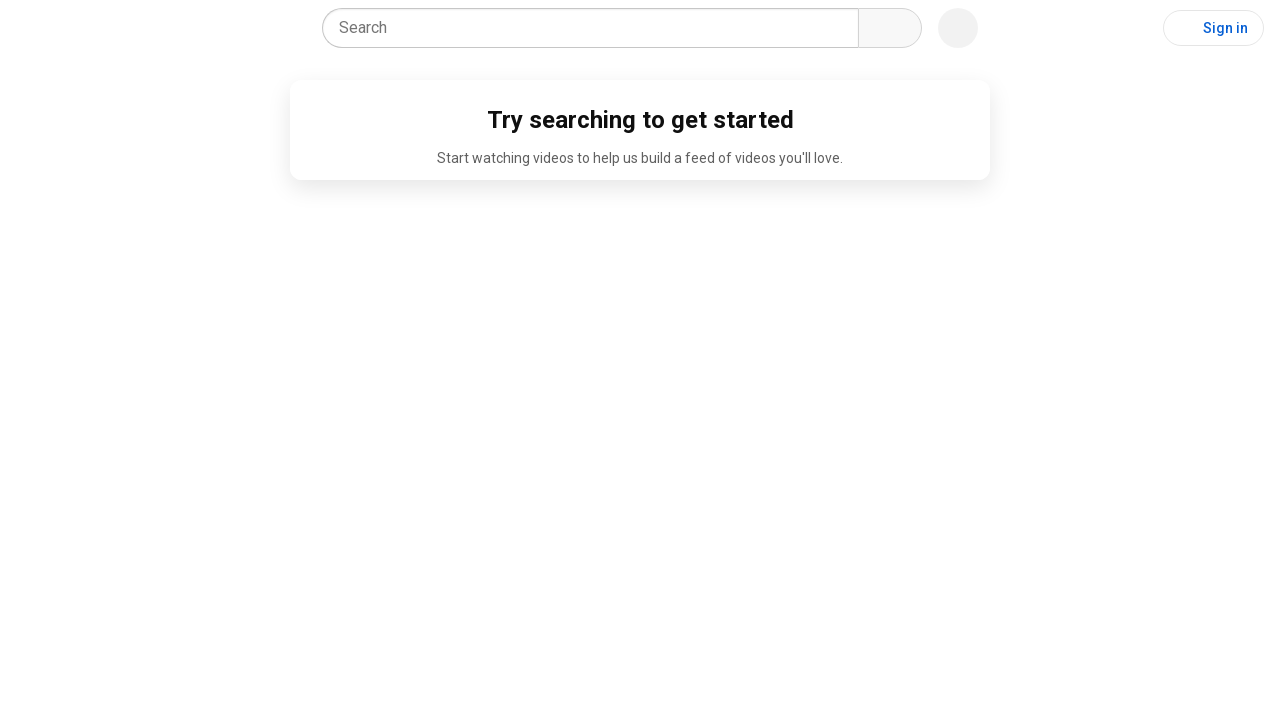

Filled search field with 'SQL' on input[name='search_query']
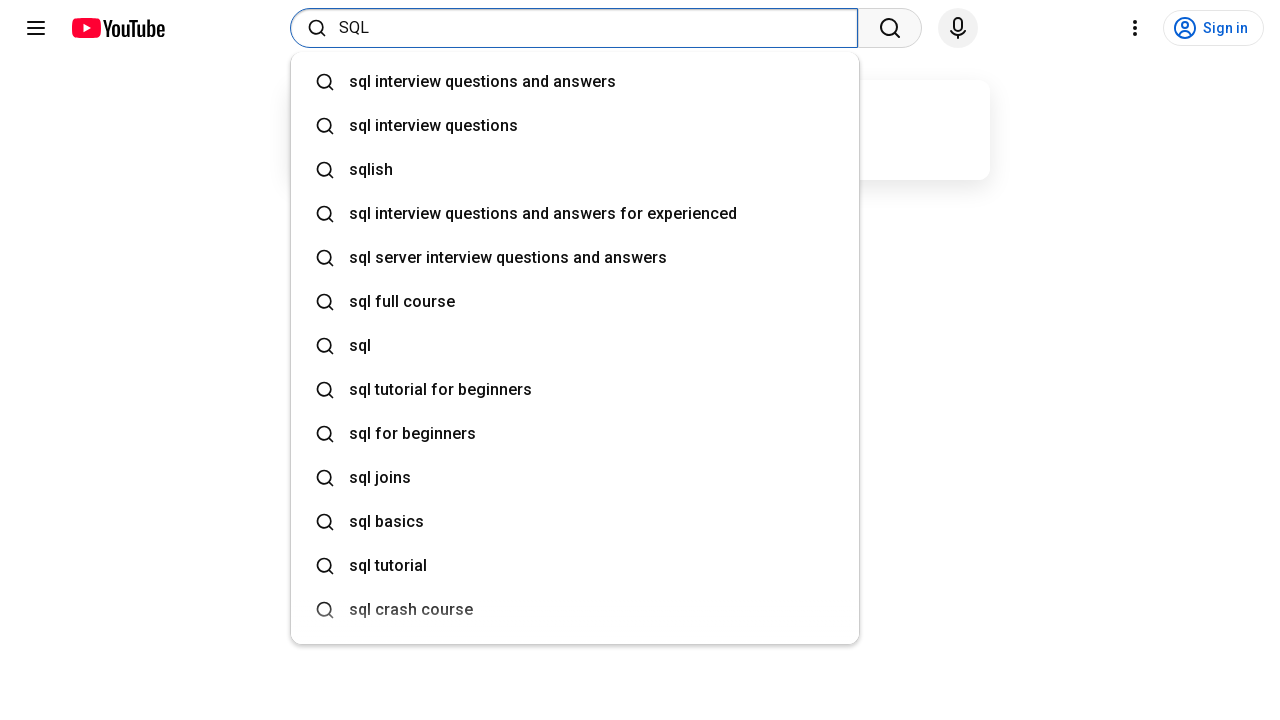

Pressed Enter to submit 'SQL' search query on input[name='search_query']
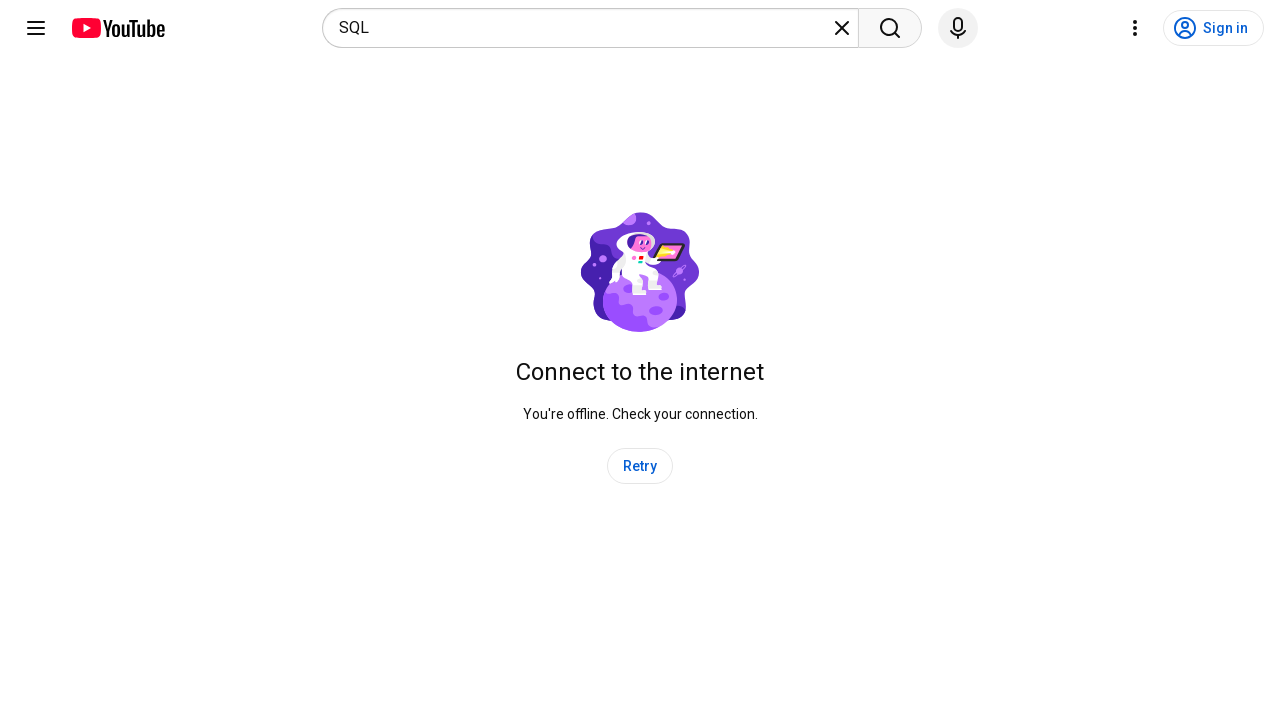

Waited 2 seconds for search results to load
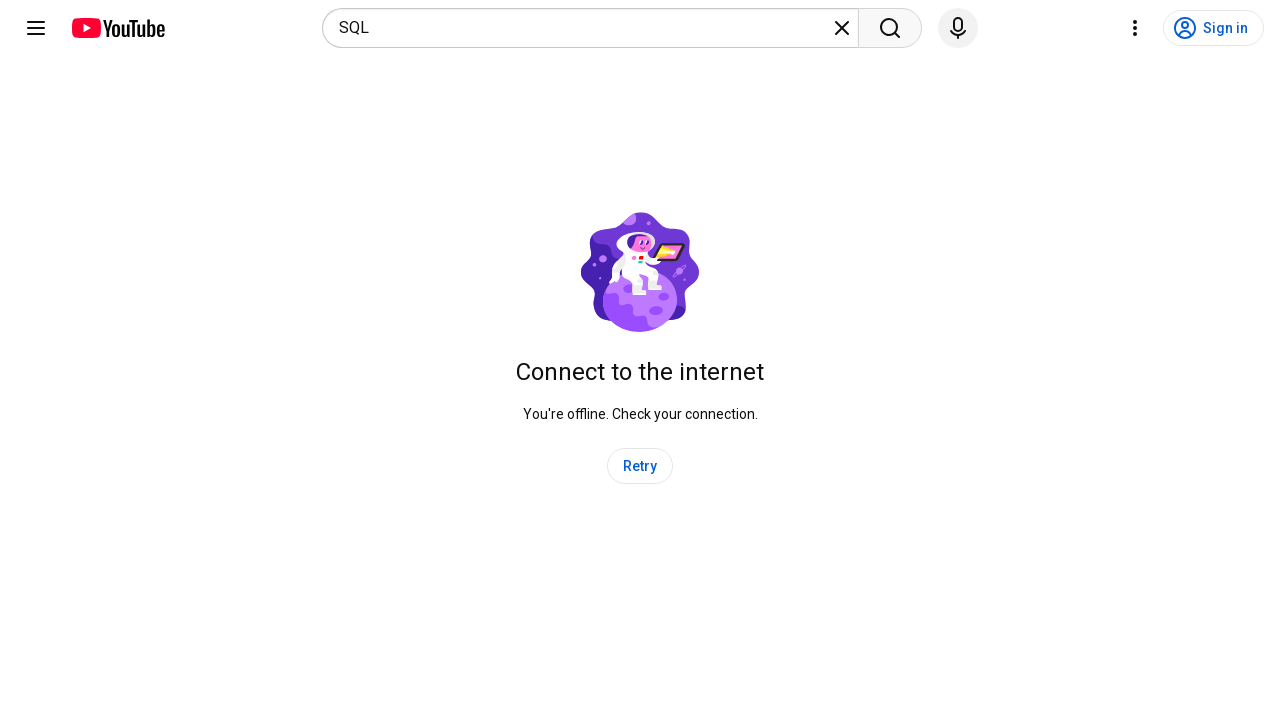

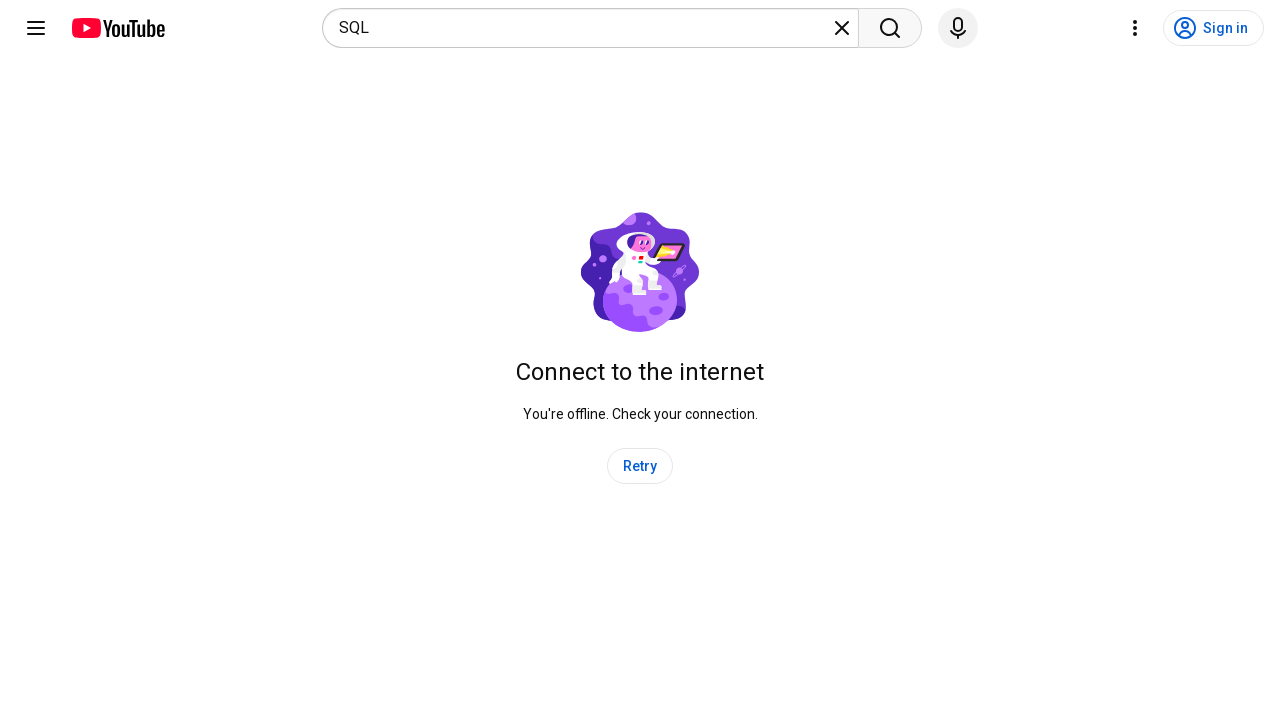